Tests navigating to Top Lists and then to the Top Rated Real submenu, verifying the page loads.

Starting URL: http://www.99-bottles-of-beer.net/

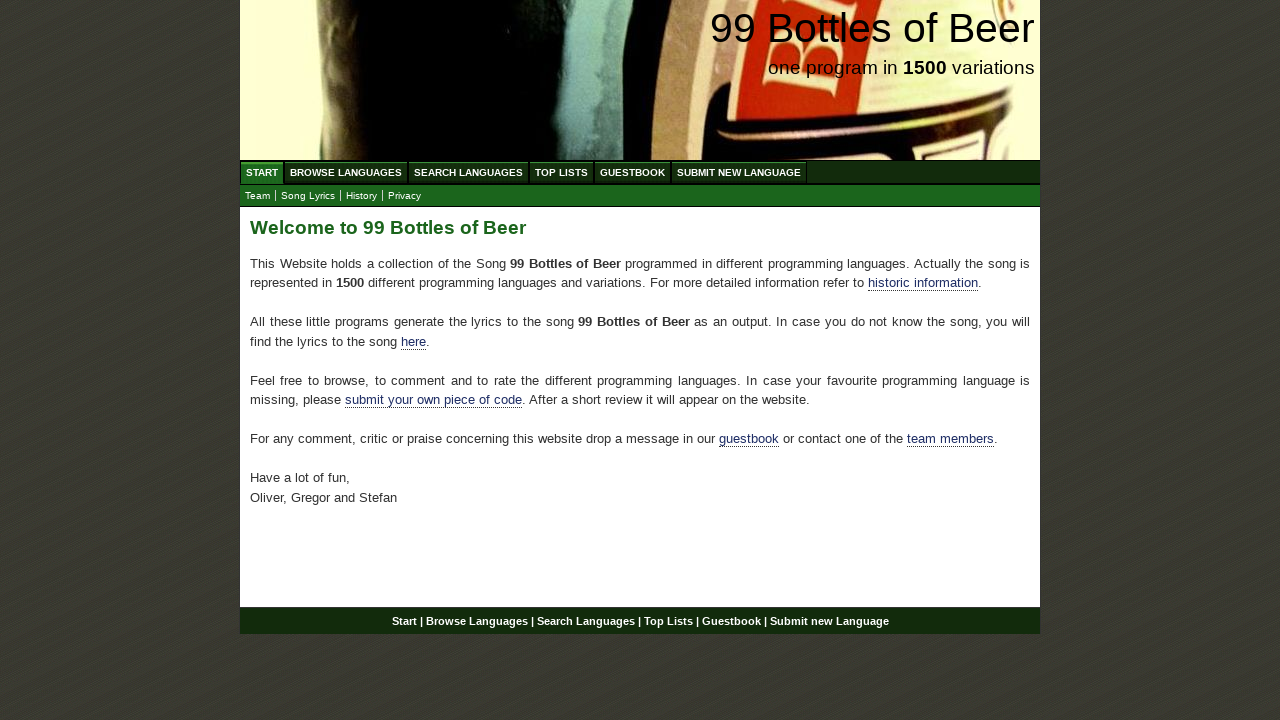

Clicked on Top Lists link at (562, 172) on text=Top Lists
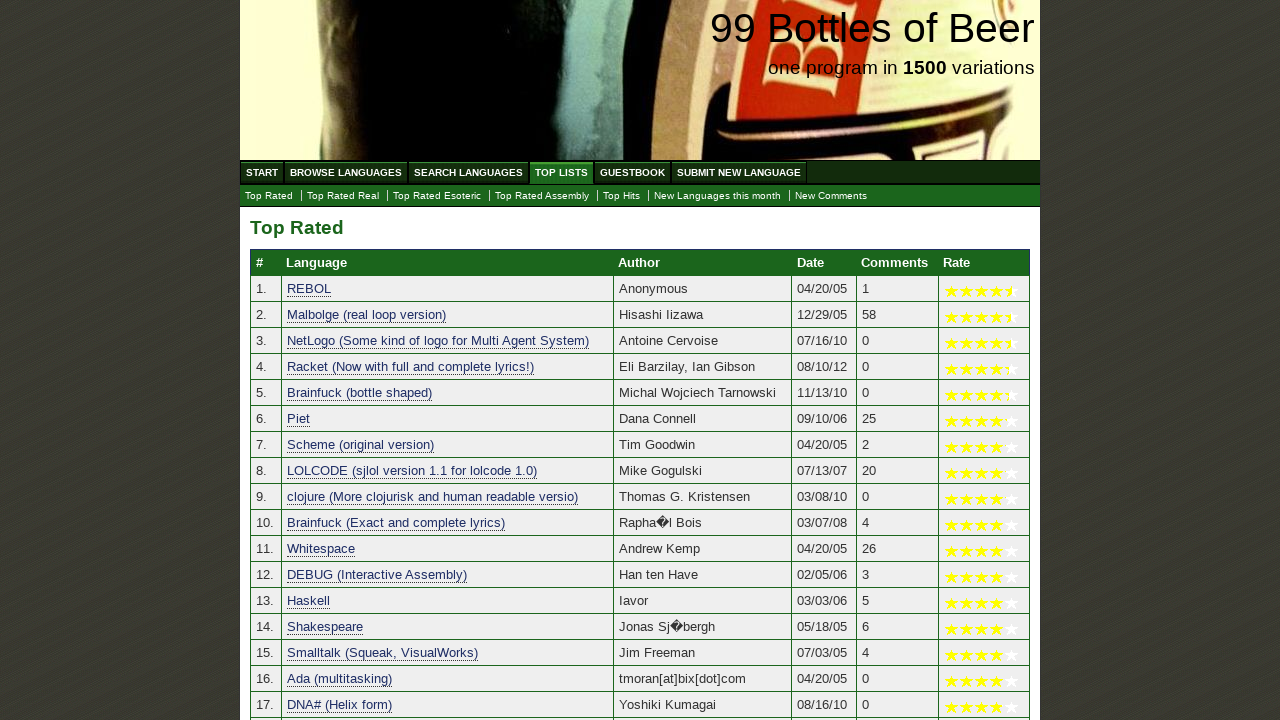

Clicked on Top Rated Real submenu at (343, 196) on text=Top Rated Real
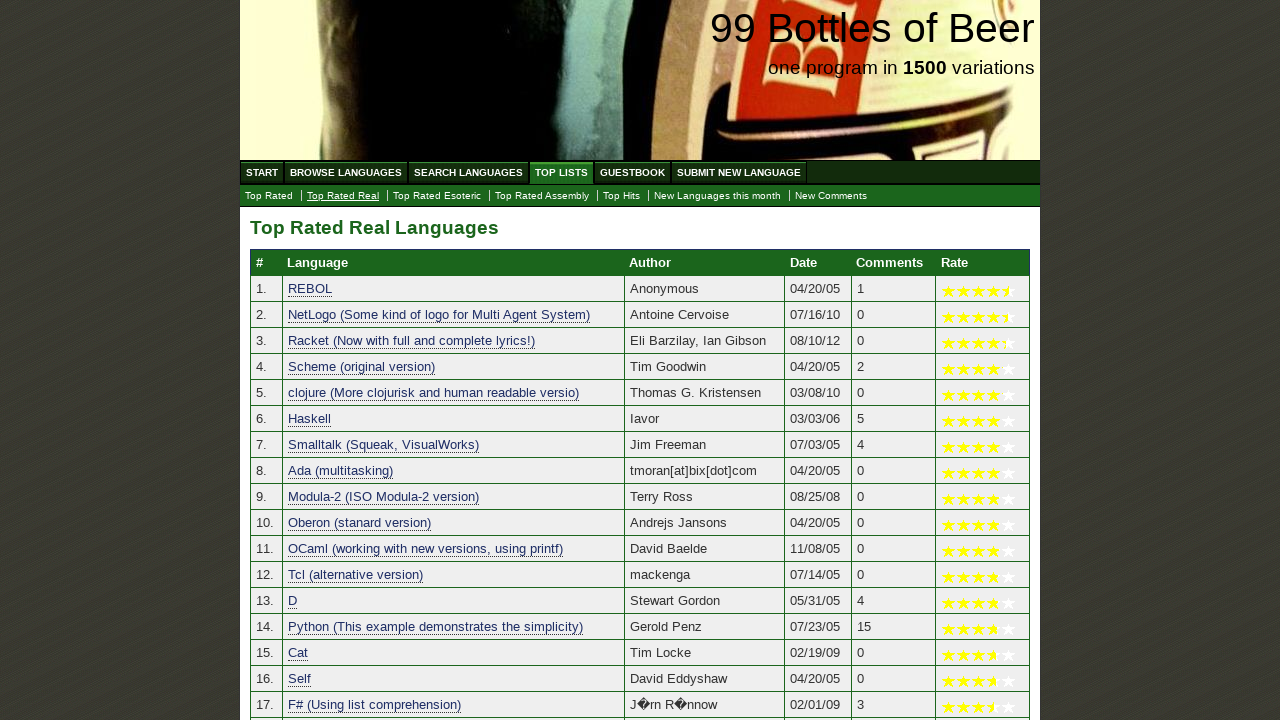

Top Rated Real page loaded with category table
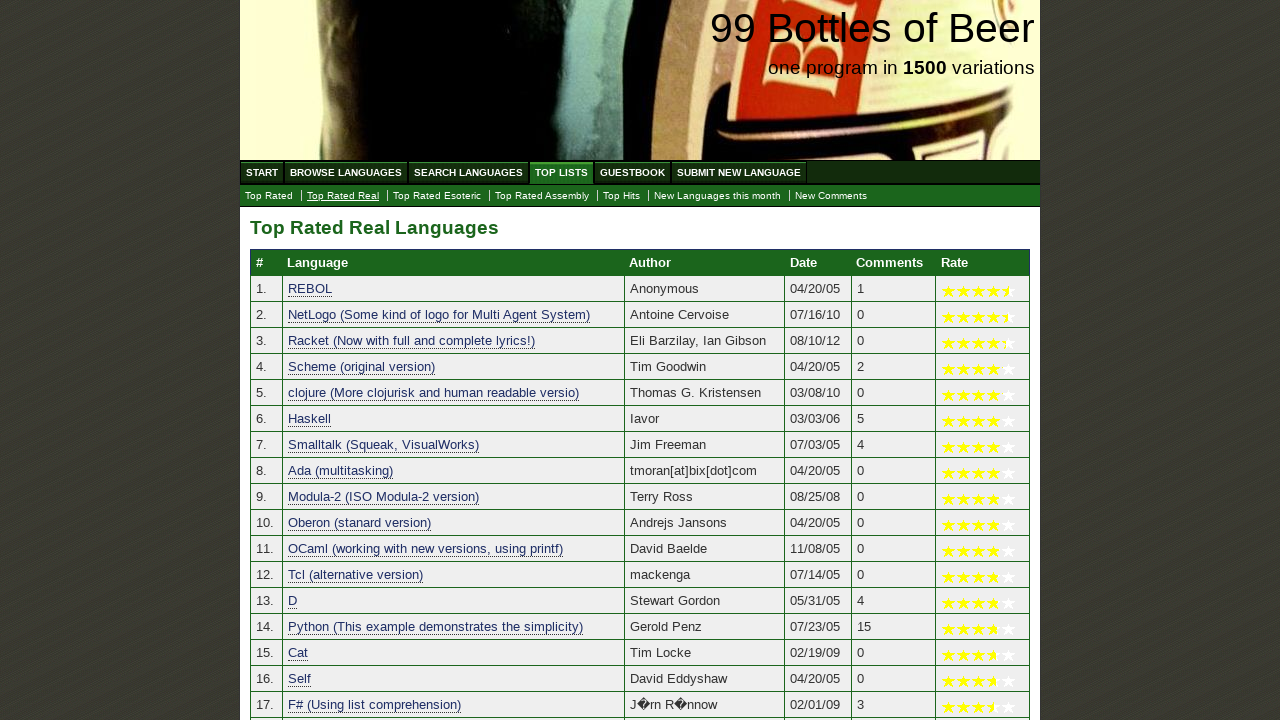

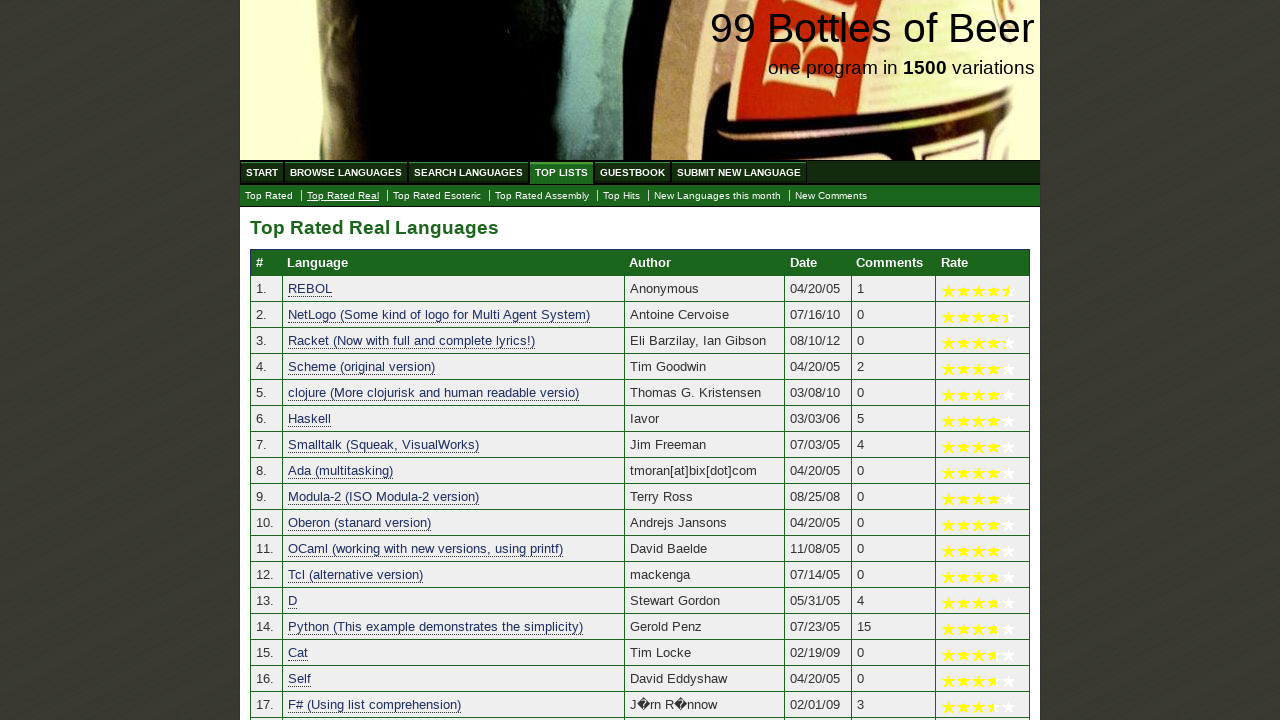